Tests static web table by navigating to the web table section and extracting table data including headers and rows

Starting URL: https://demoapps.qspiders.com/ui

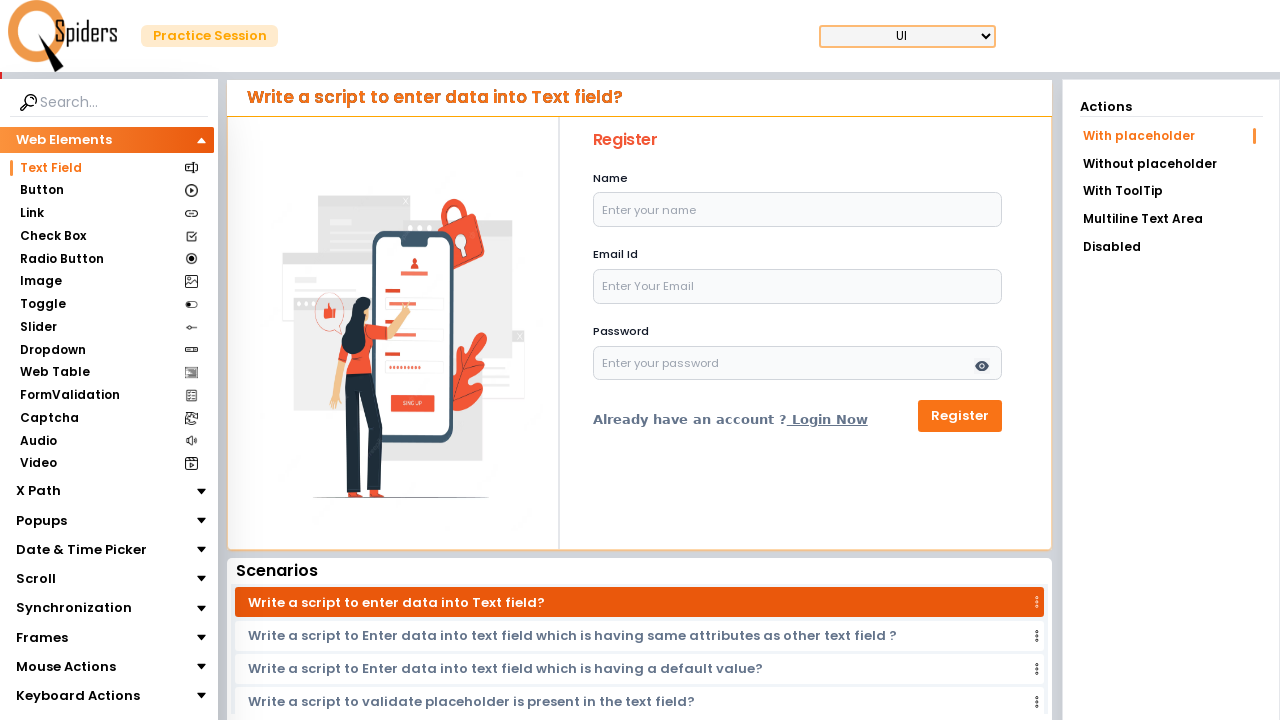

Clicked on Web Table section at (54, 373) on xpath=//section[text()='Web Table']
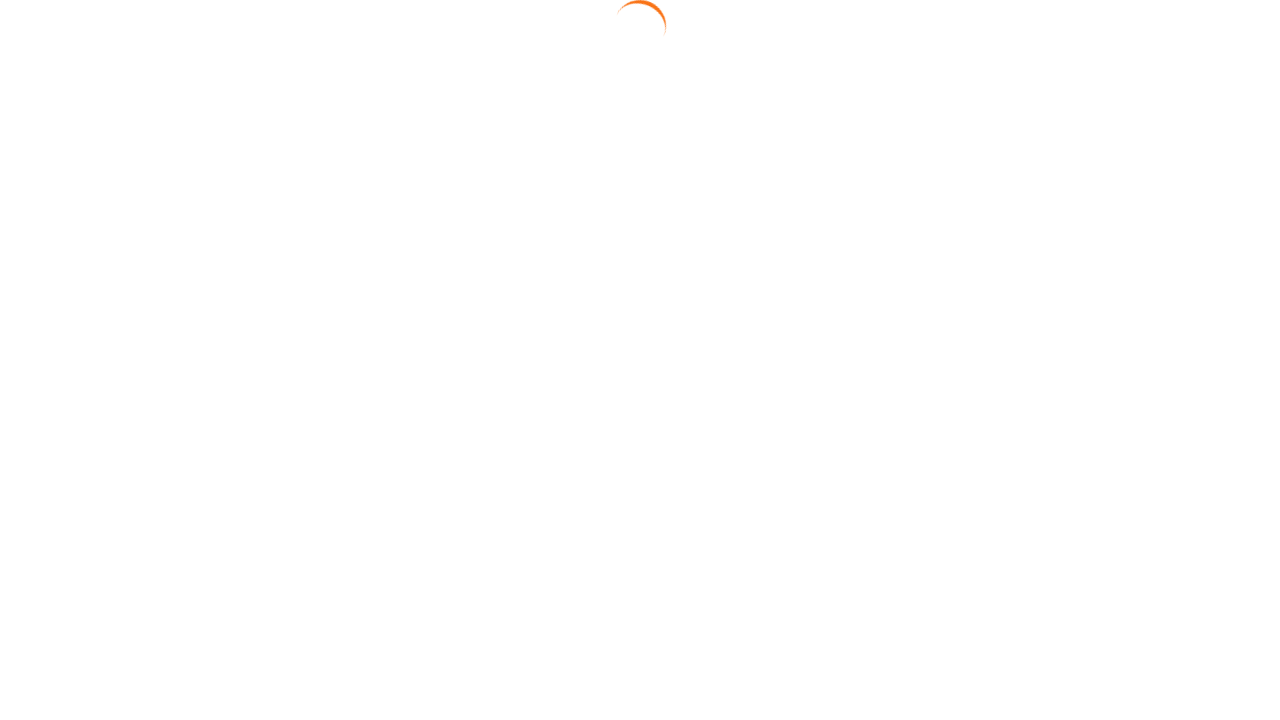

Web table loaded and selector found
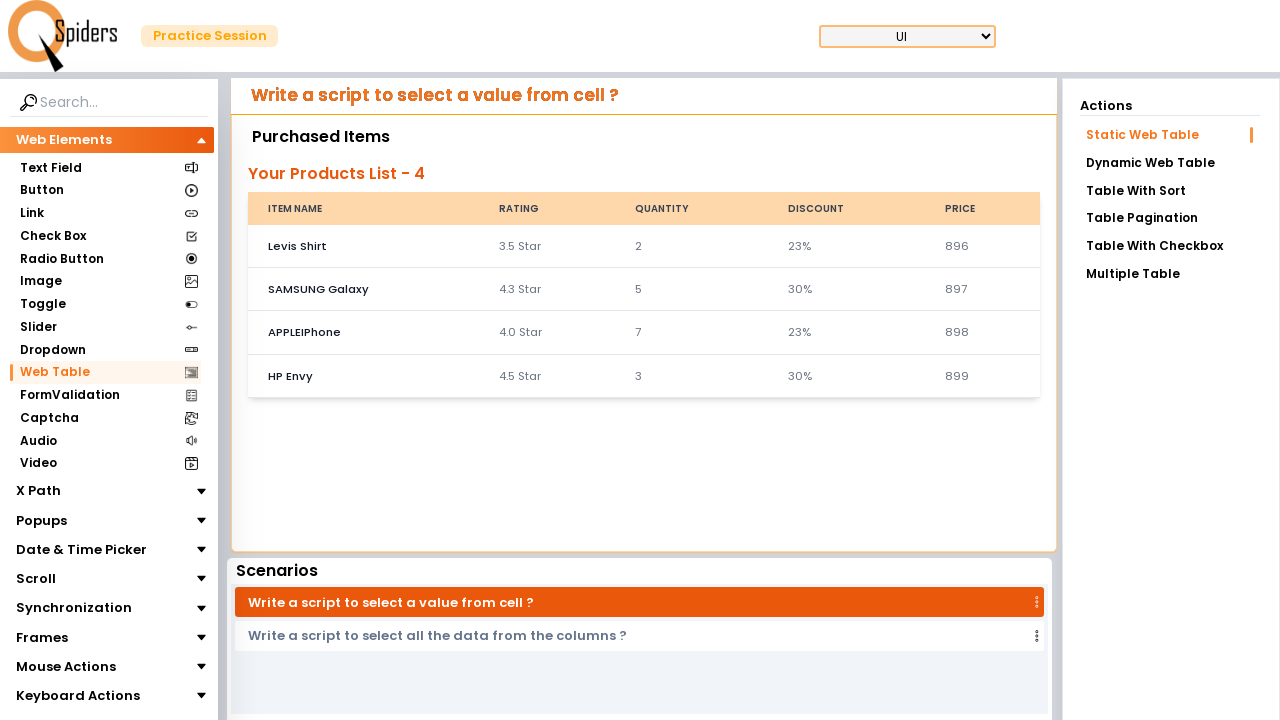

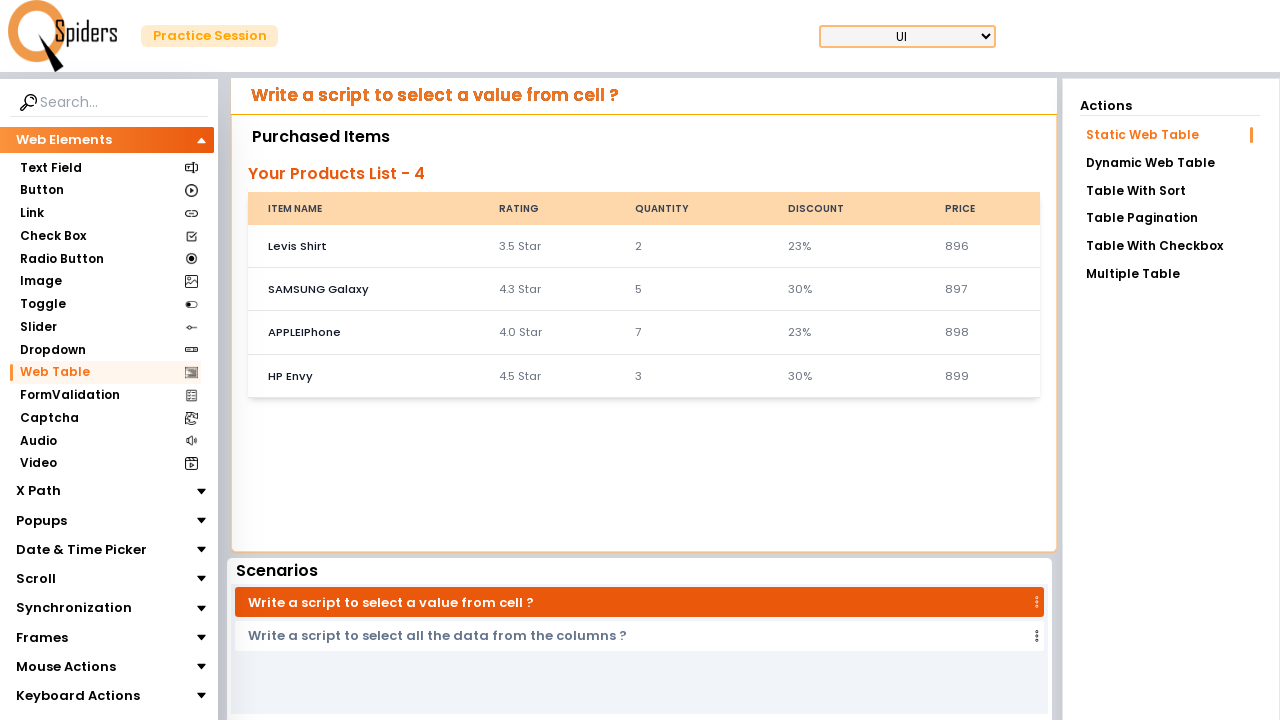